Tests username field with lowercase characters and spaces greater than 50

Starting URL: https://buggy.justtestit.org/register

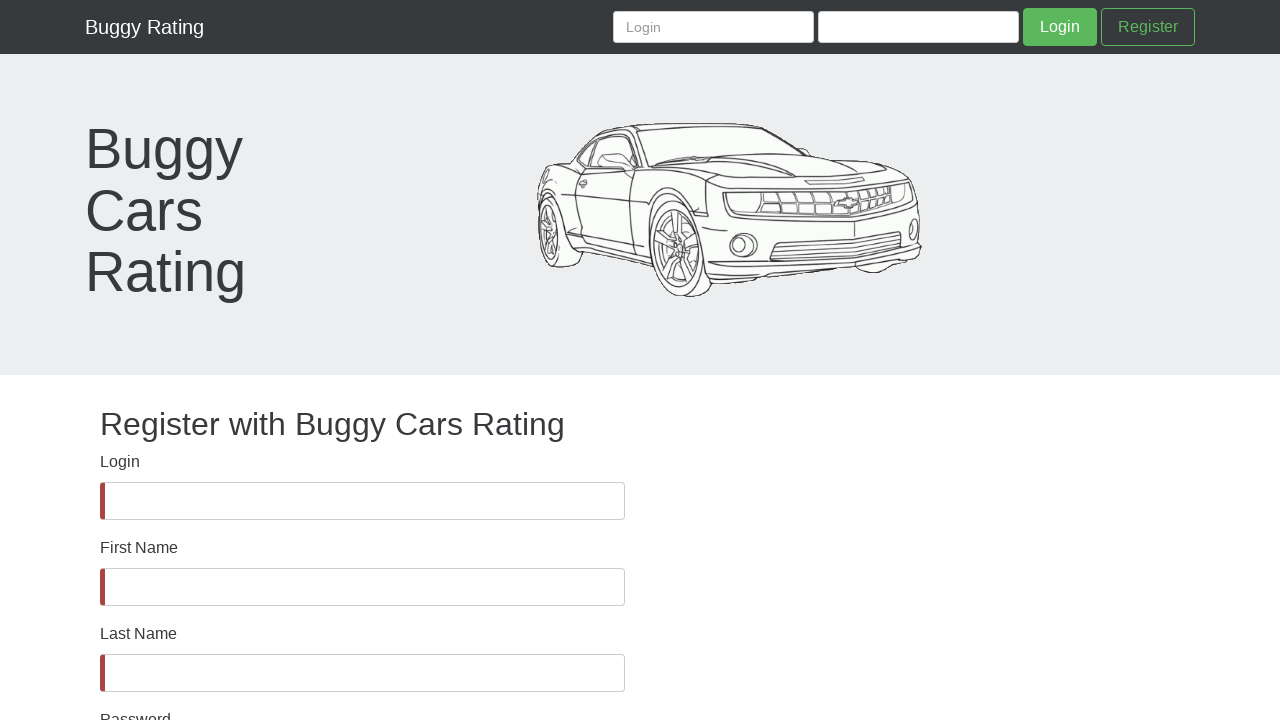

Username field became visible
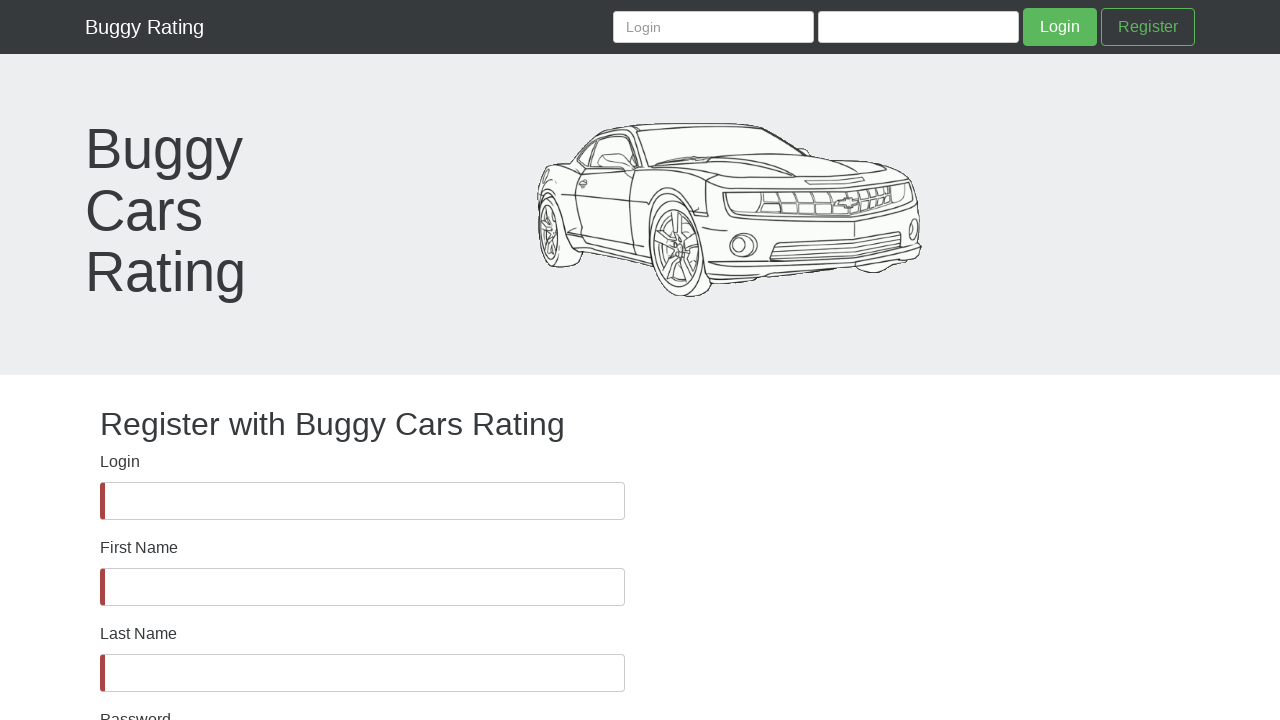

Filled username field with lowercase characters and blank spaces (total length greater than 50) on #username
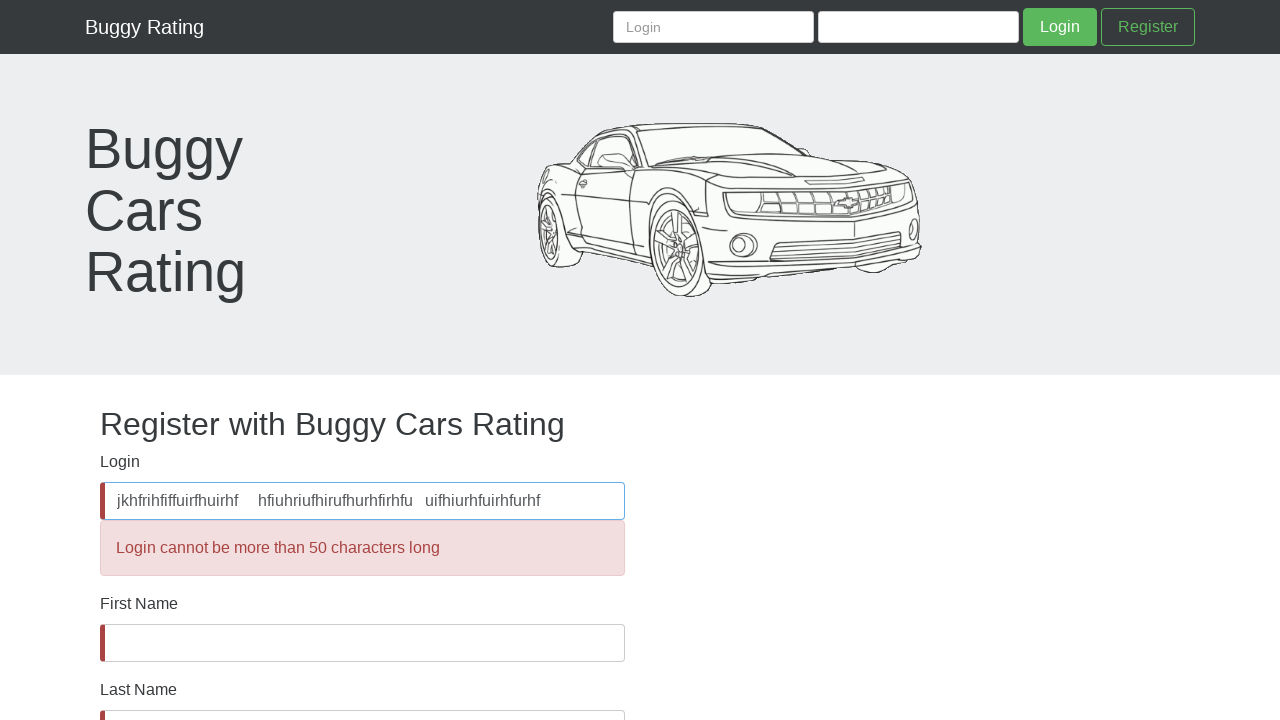

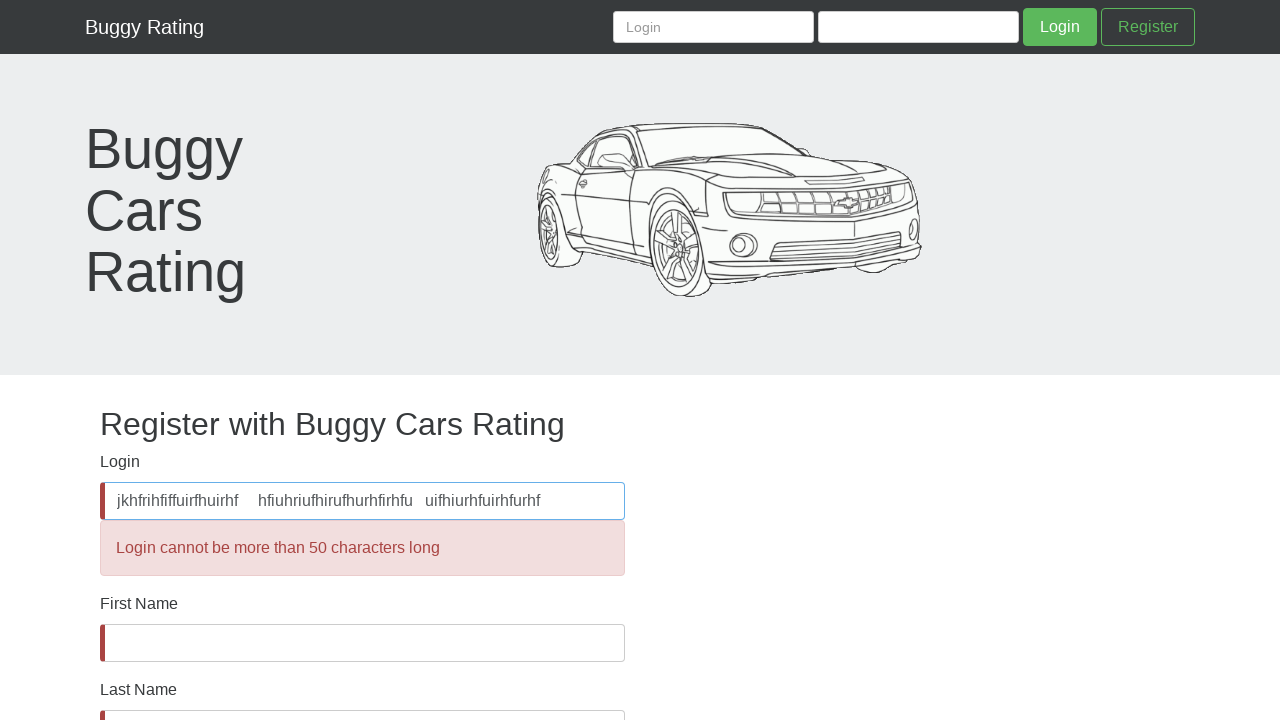